Tests error handling when entering non-numeric text in the second number field

Starting URL: https://testsheepnz.github.io/BasicCalculator.html

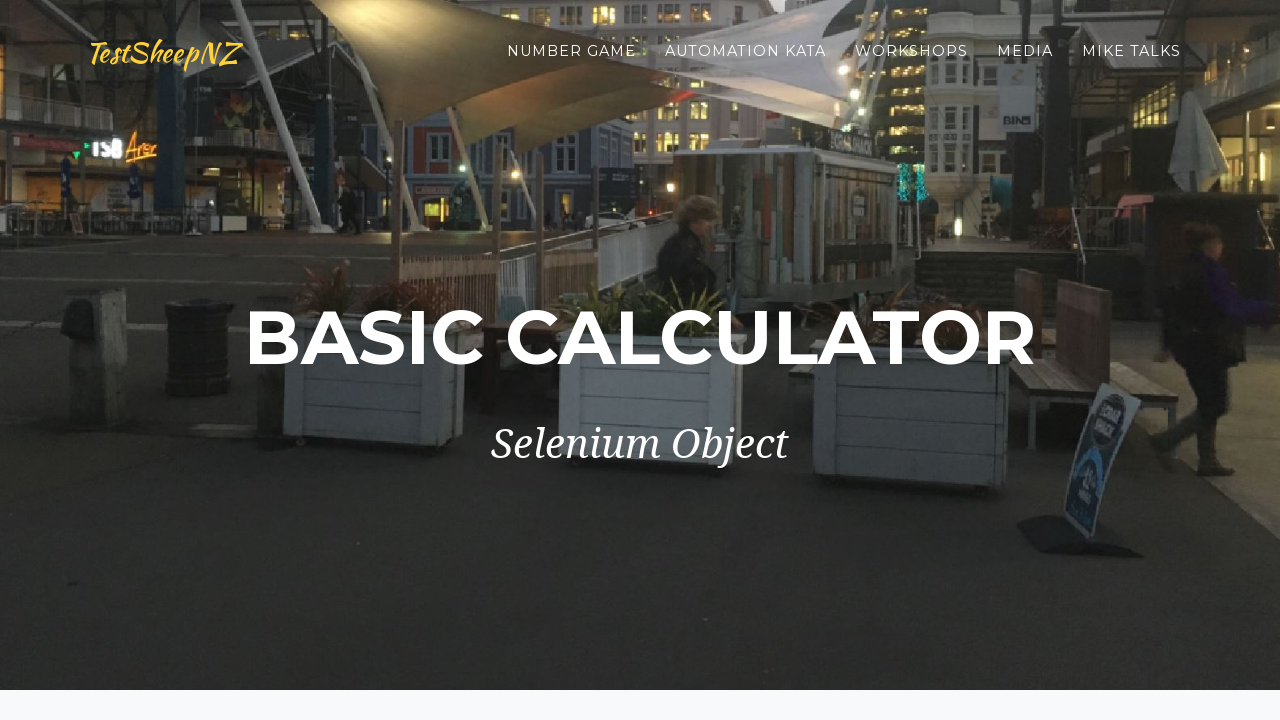

Navigated to Basic Calculator page
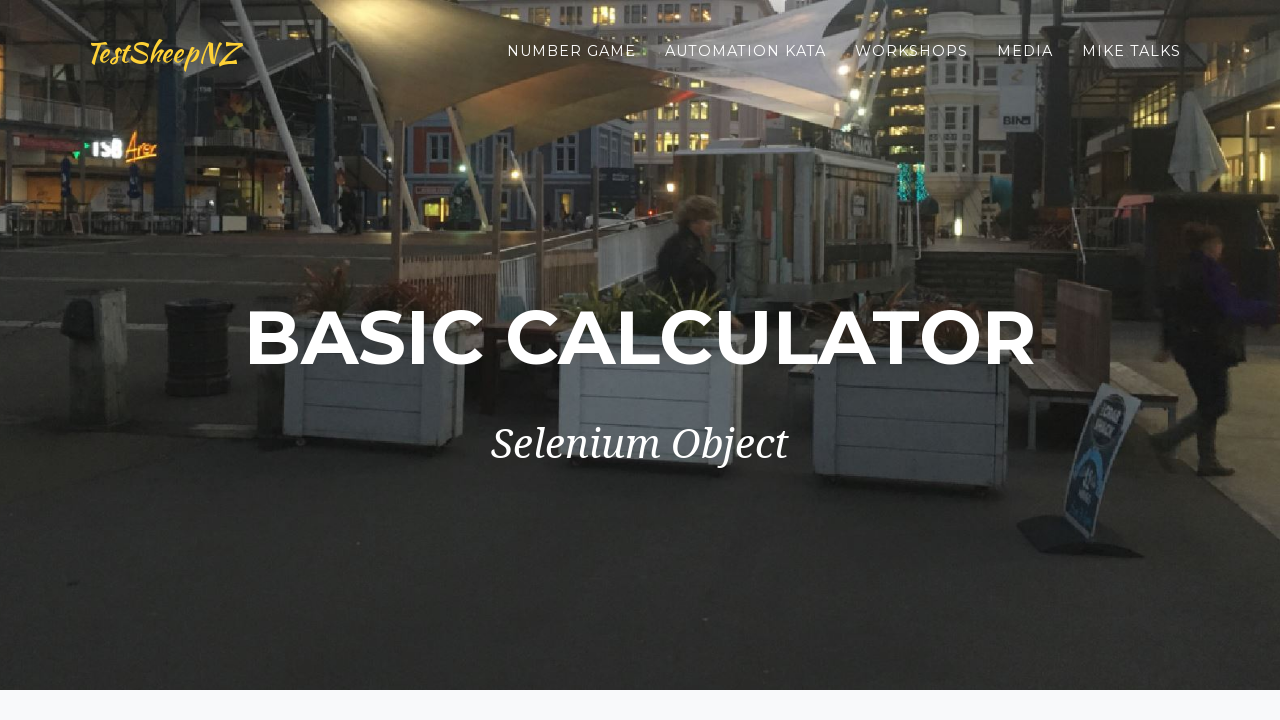

Entered 'hola' (non-numeric text) in second number field on #number2Field
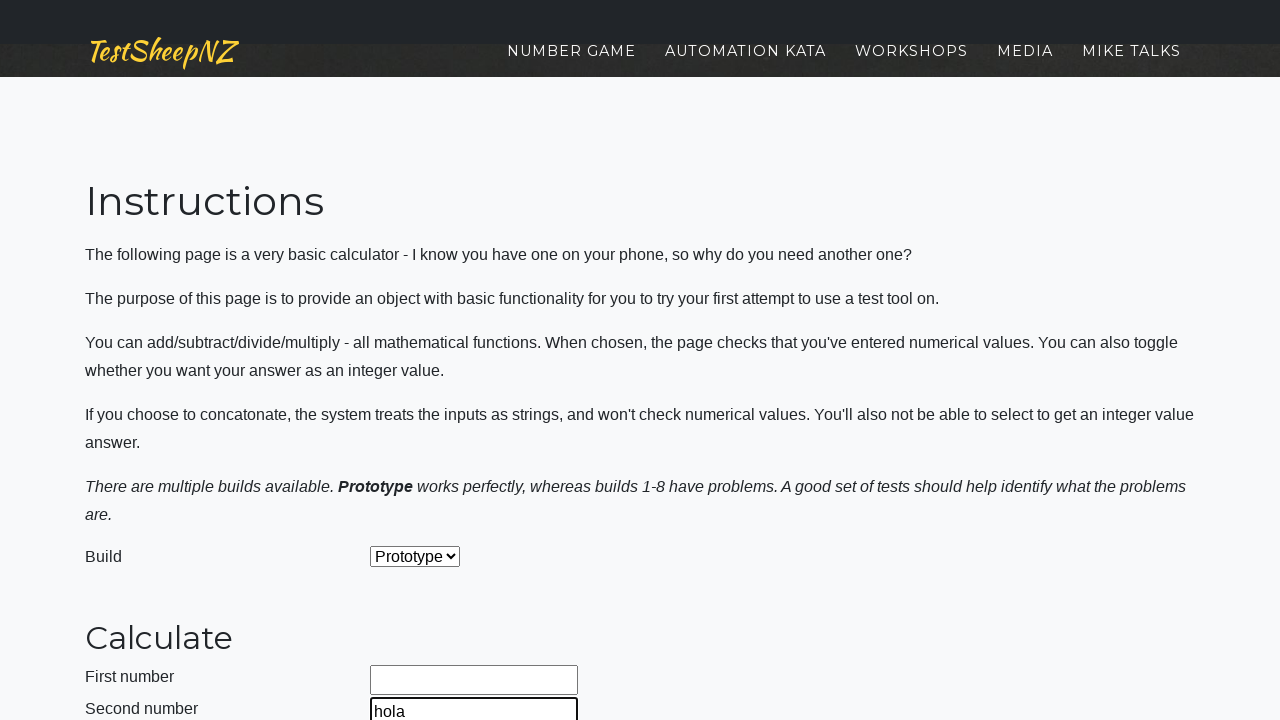

Clicked calculate button at (422, 361) on #calculateButton
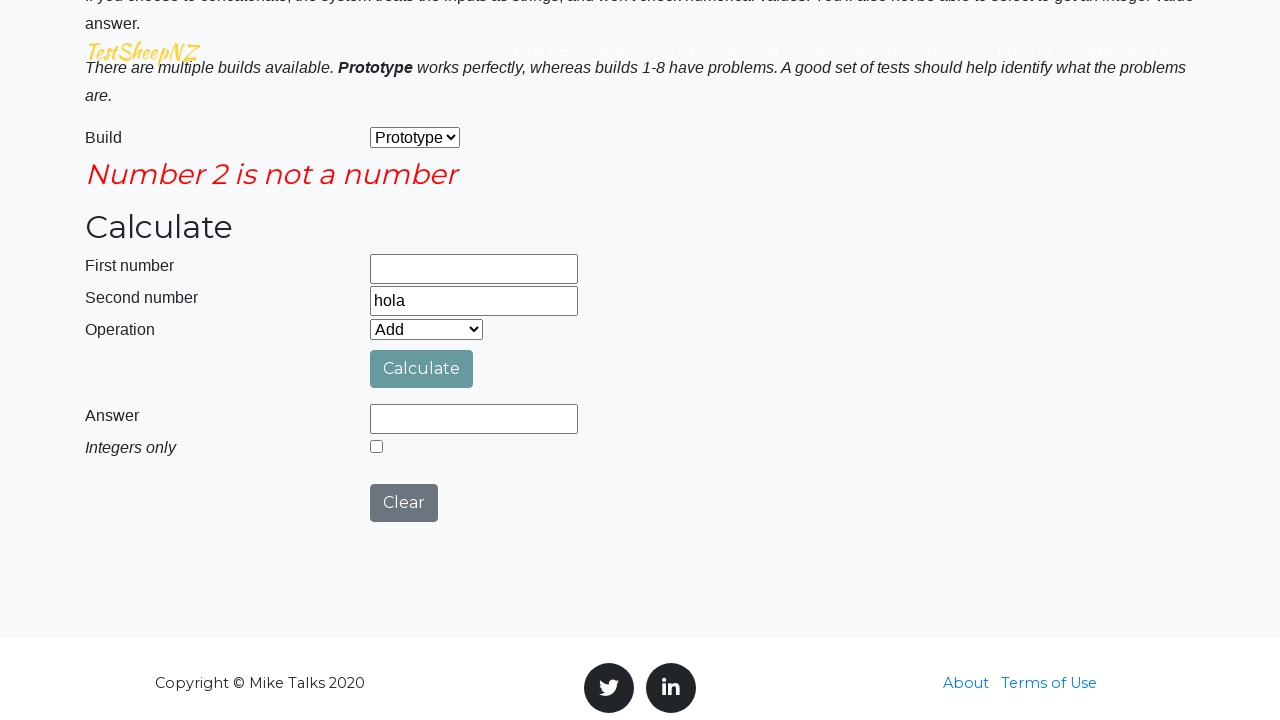

Verified error message text is 'Number 2 is not a number'
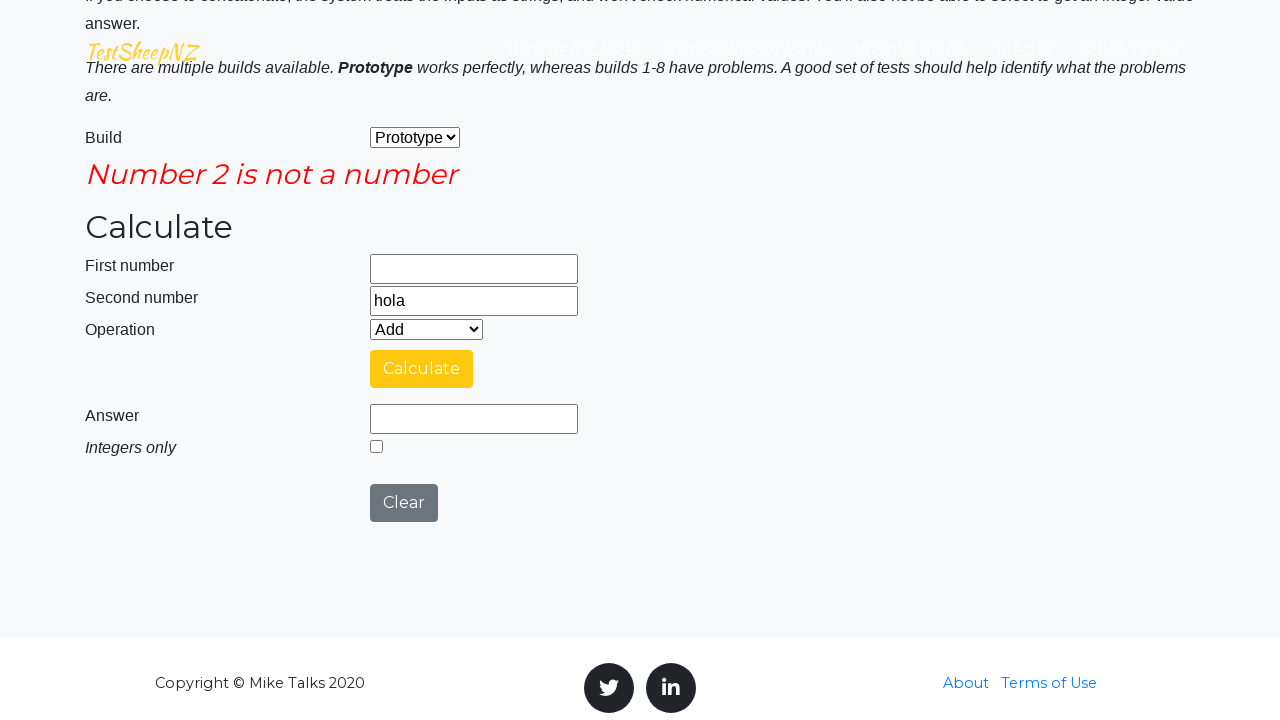

Verified error message is visible
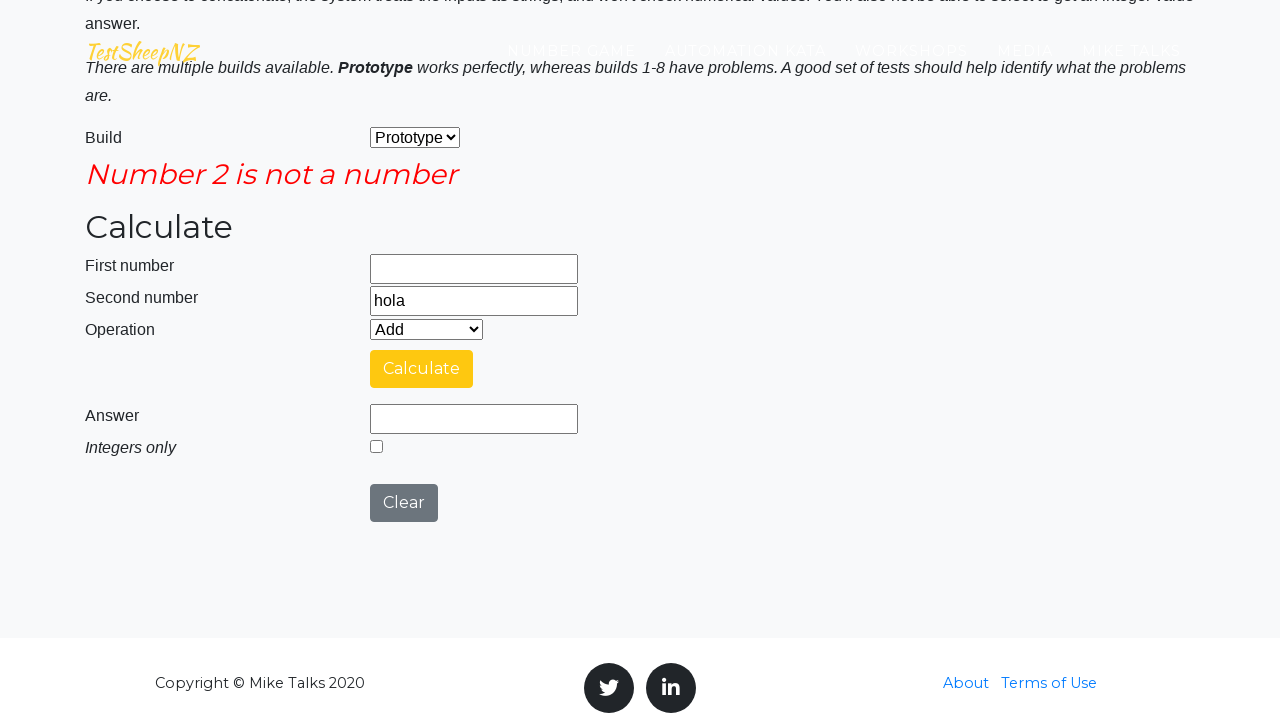

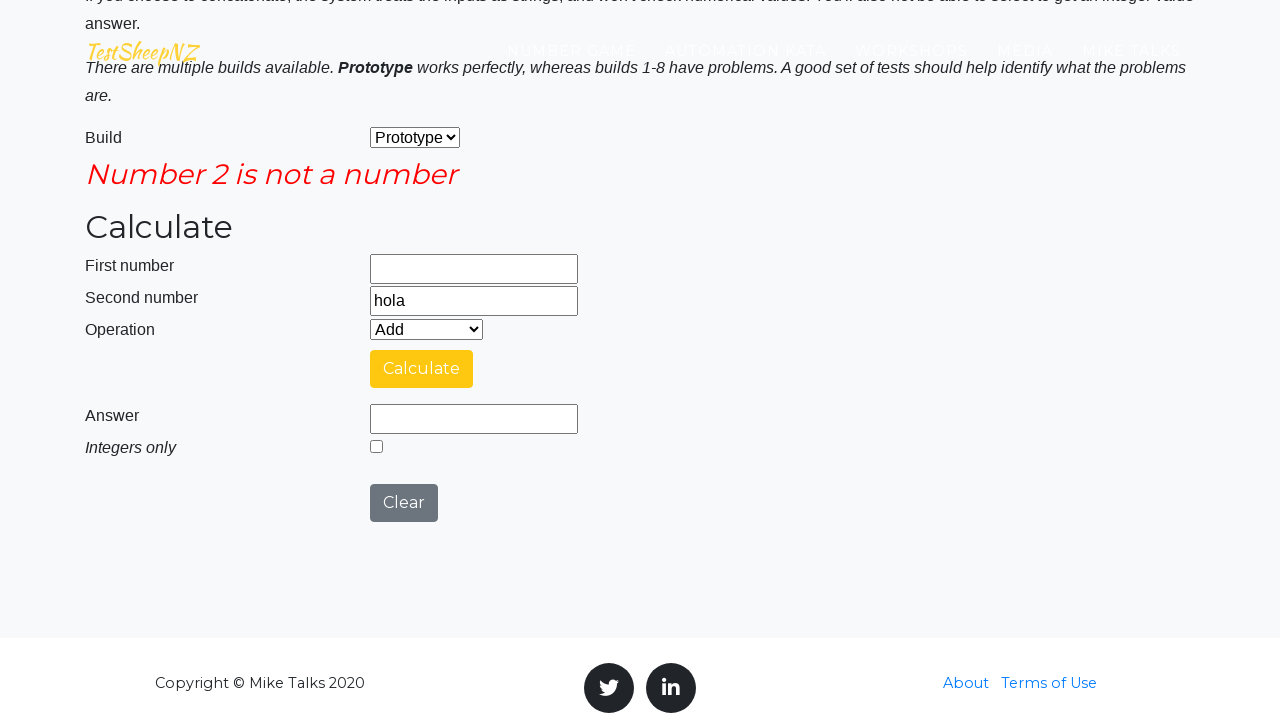